Tests iframe handling by switching to a demo frame, verifying an element is displayed inside the iframe, switching back to the main content, and clicking on the "Droppable" link.

Starting URL: https://jqueryui.com/draggable/

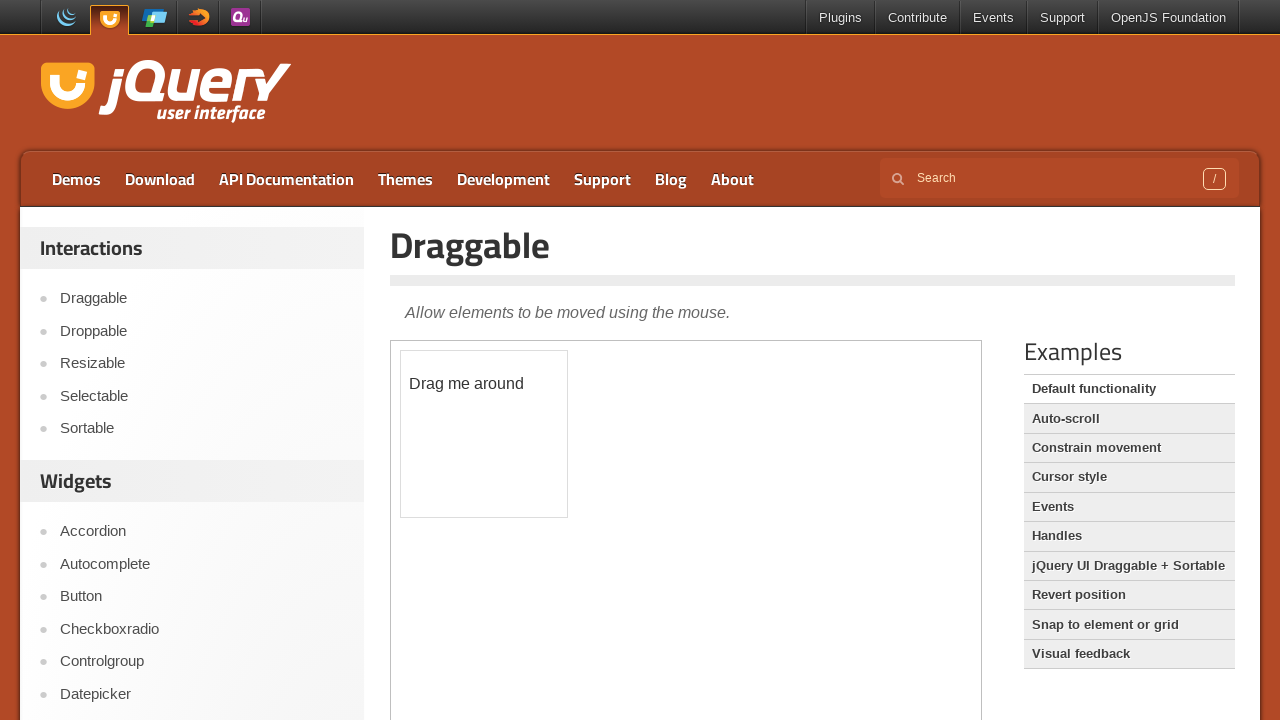

Located the demo iframe
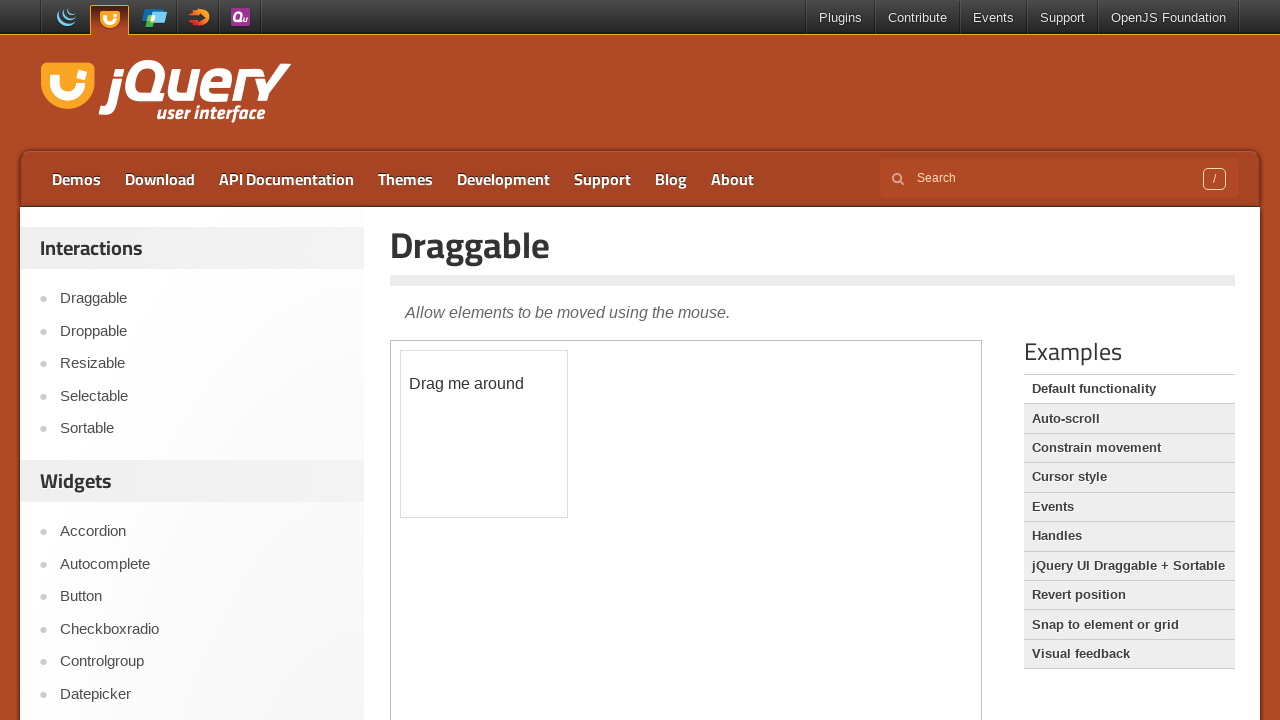

Verified draggable element is visible inside the iframe
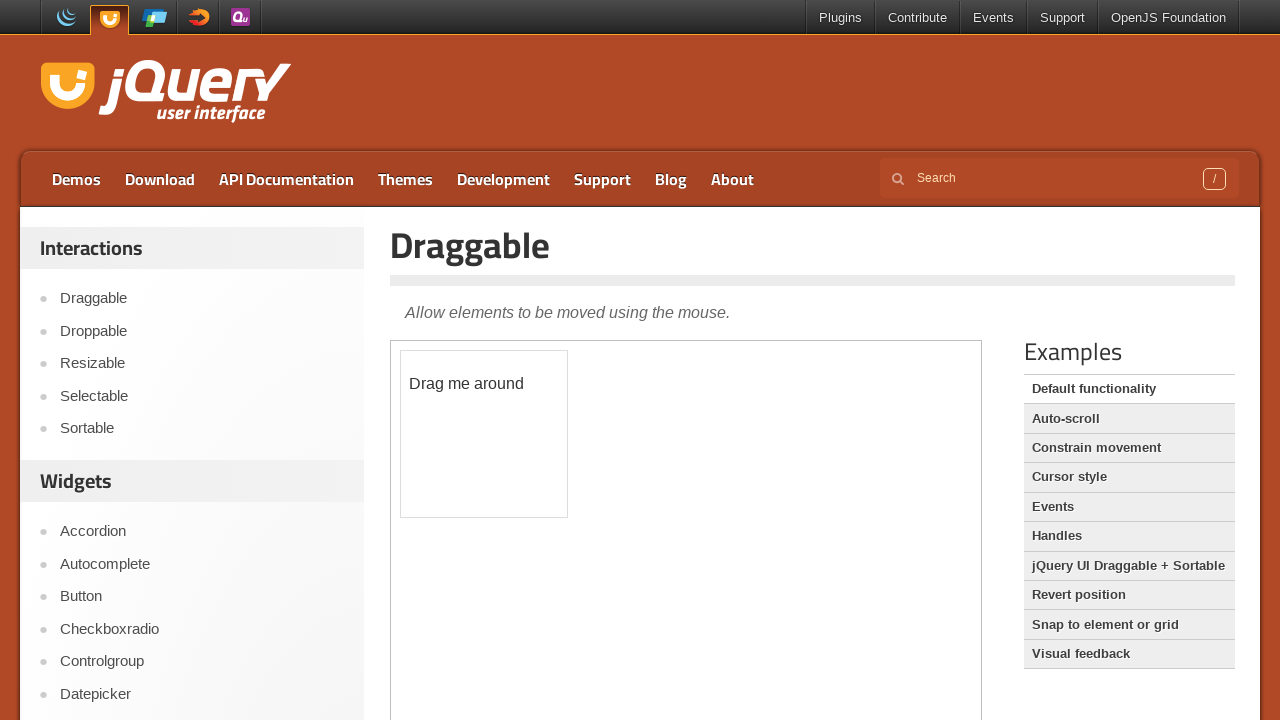

Clicked on the Droppable link in main content at (202, 331) on a:has-text('Droppable')
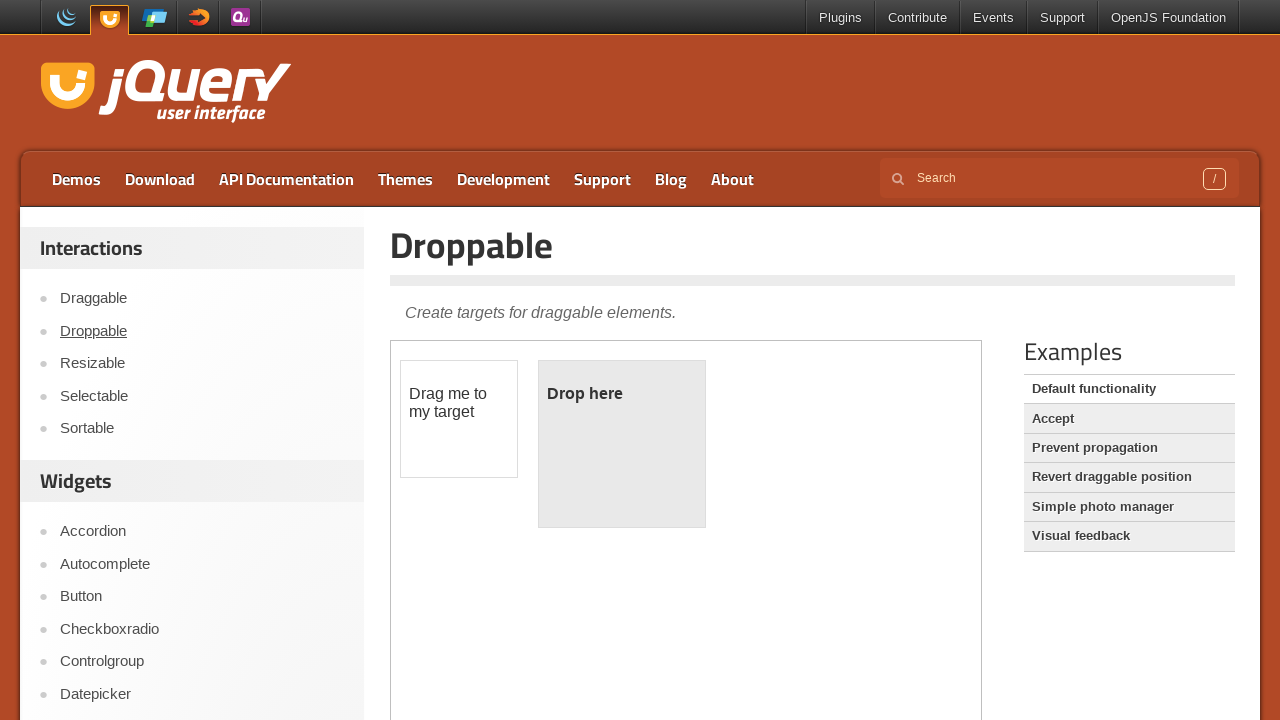

Navigation to Droppable page completed
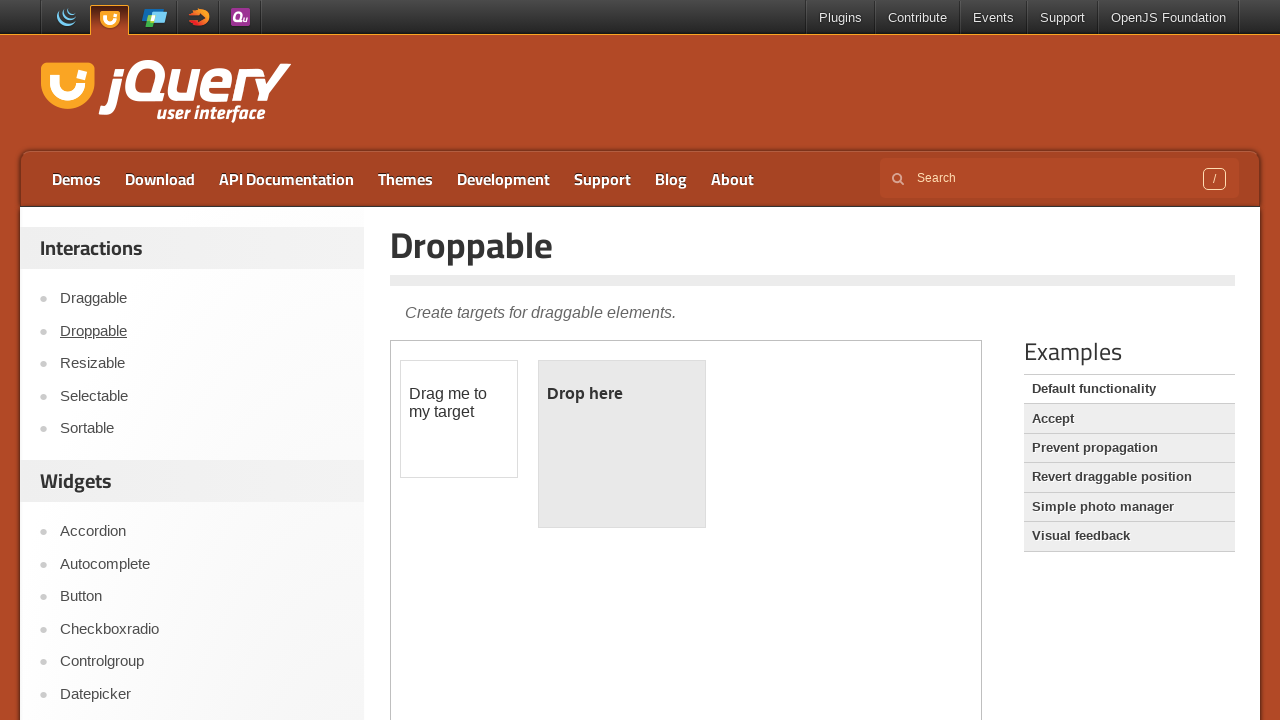

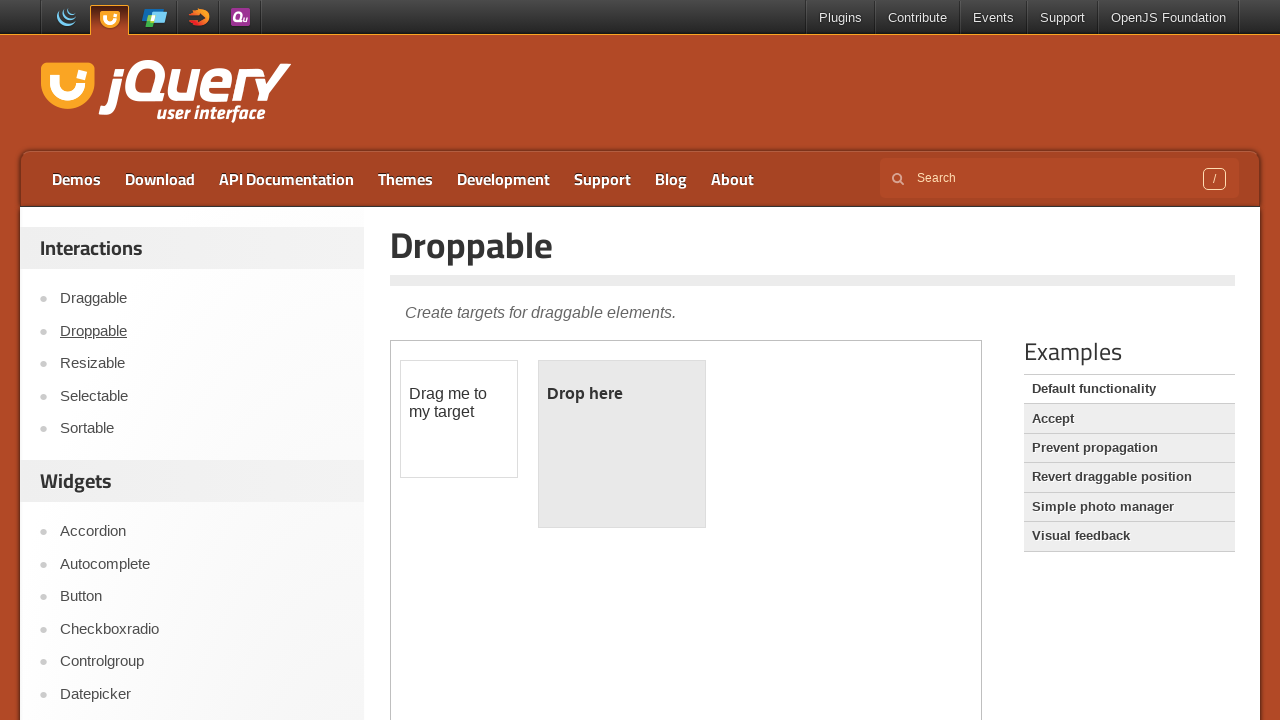